Navigates to languages starting with numbers (0) and counts the number of language entries

Starting URL: http://www.99-bottles-of-beer.net/

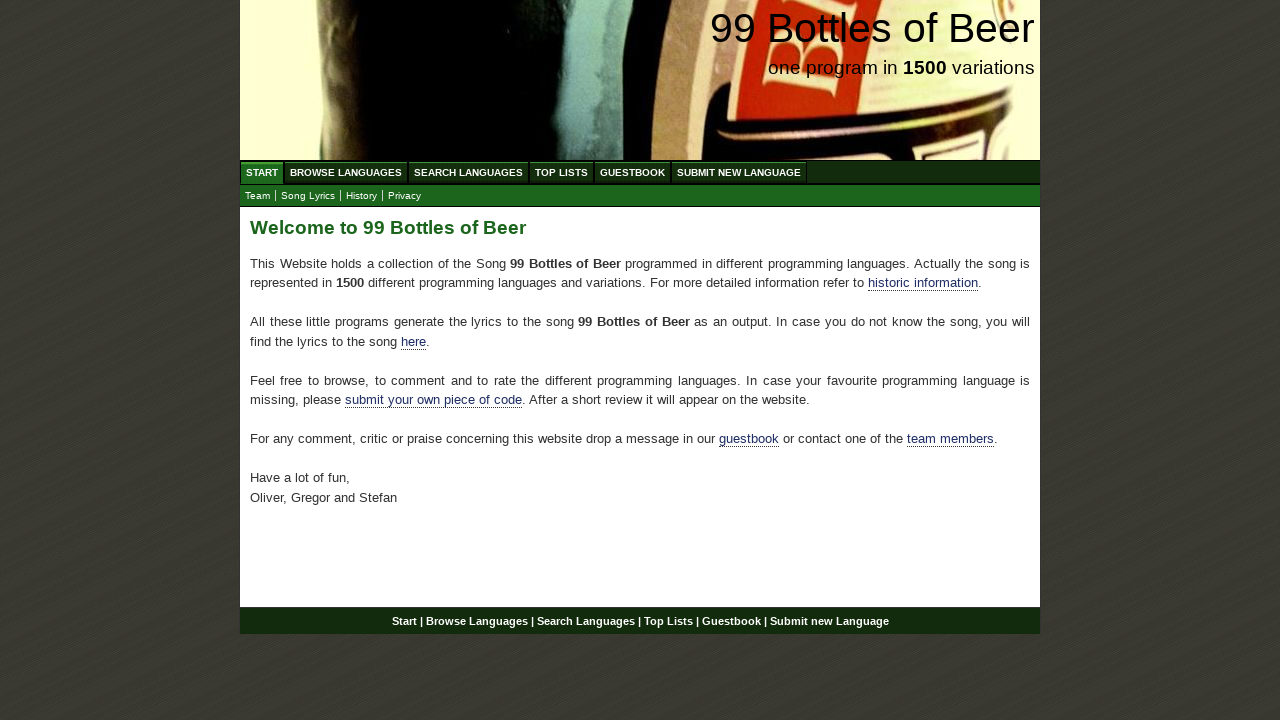

Clicked on Browse Languages link at (346, 172) on a[href='/abc.html']
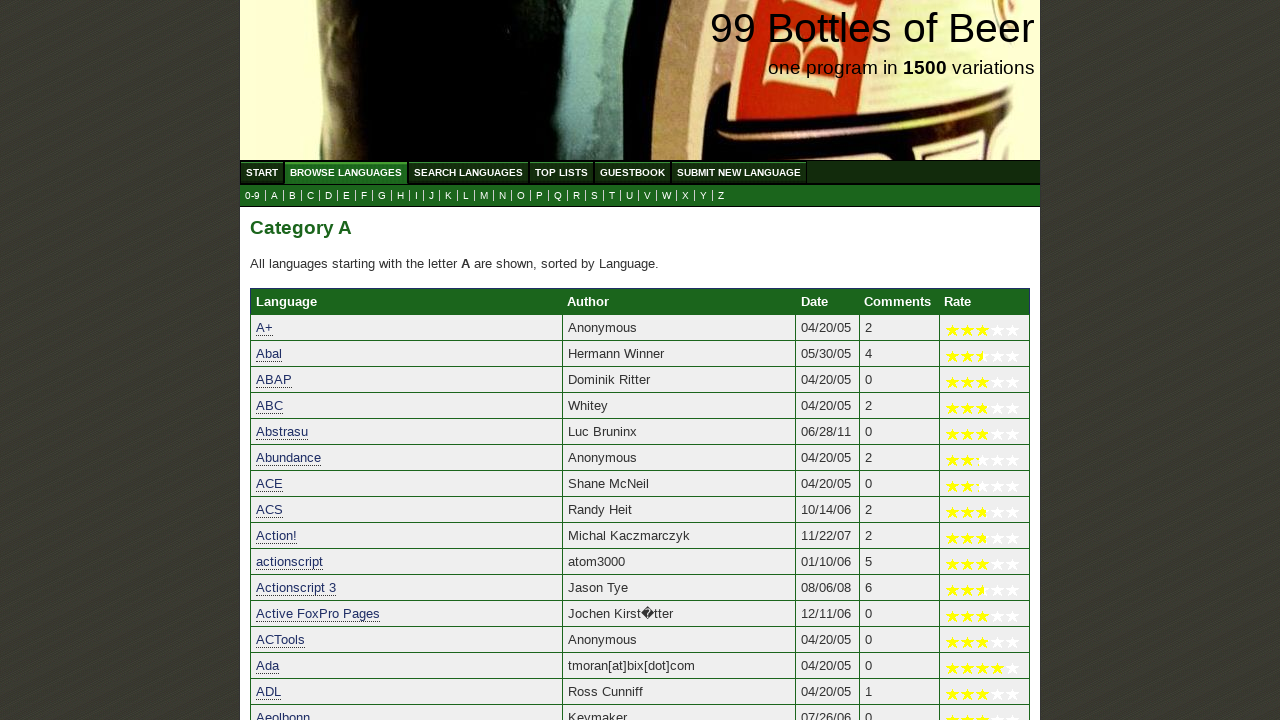

Clicked on languages starting with numbers (0) at (252, 196) on a[href='0.html']
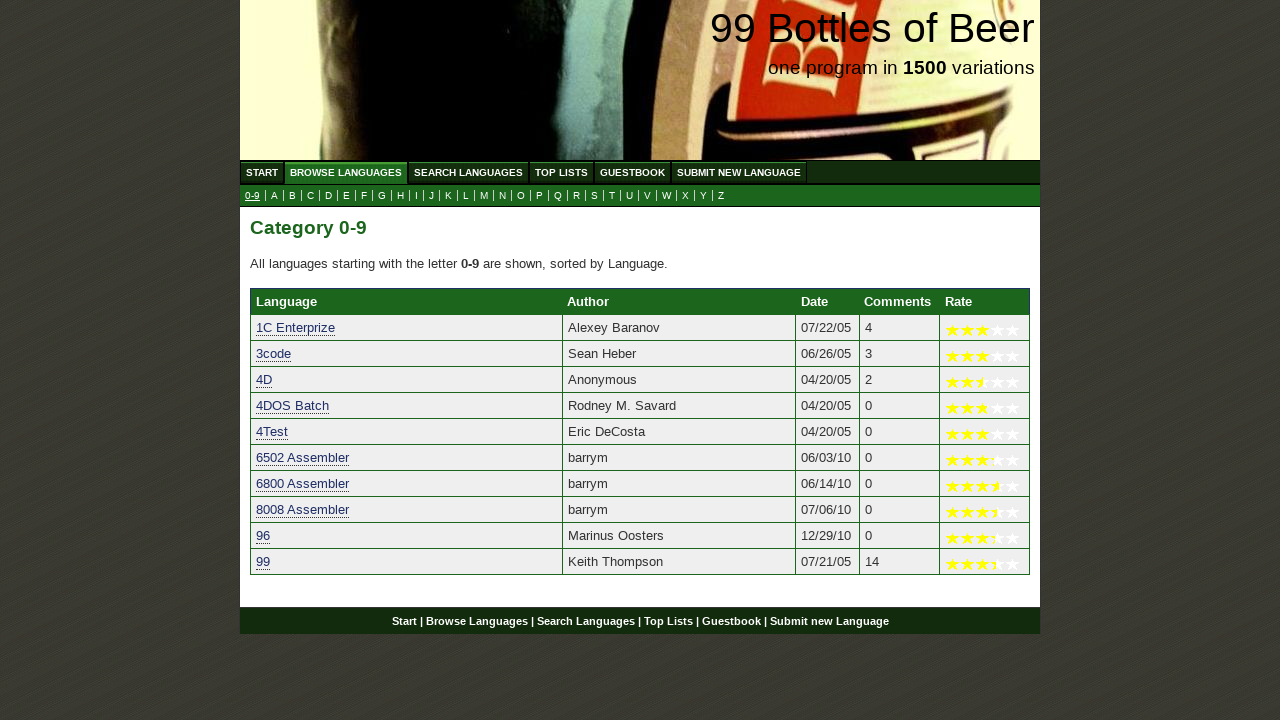

Language entries loaded successfully
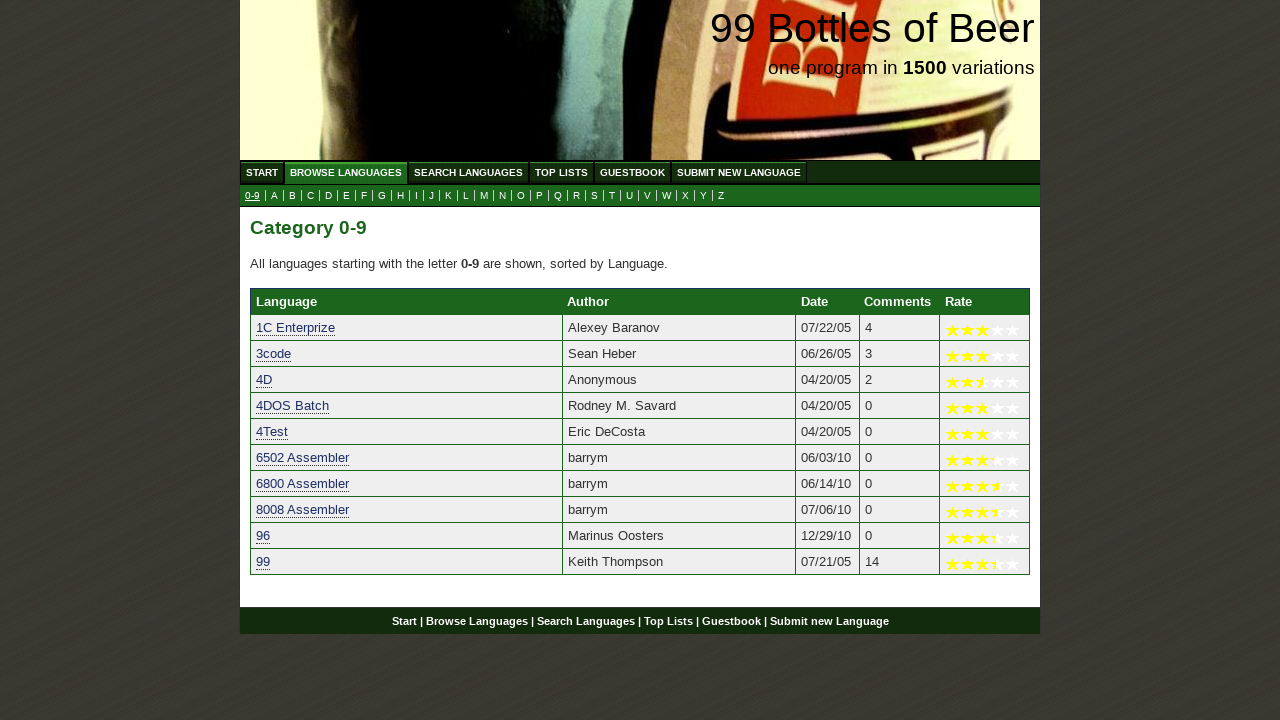

Counted 10 language entries starting with numbers
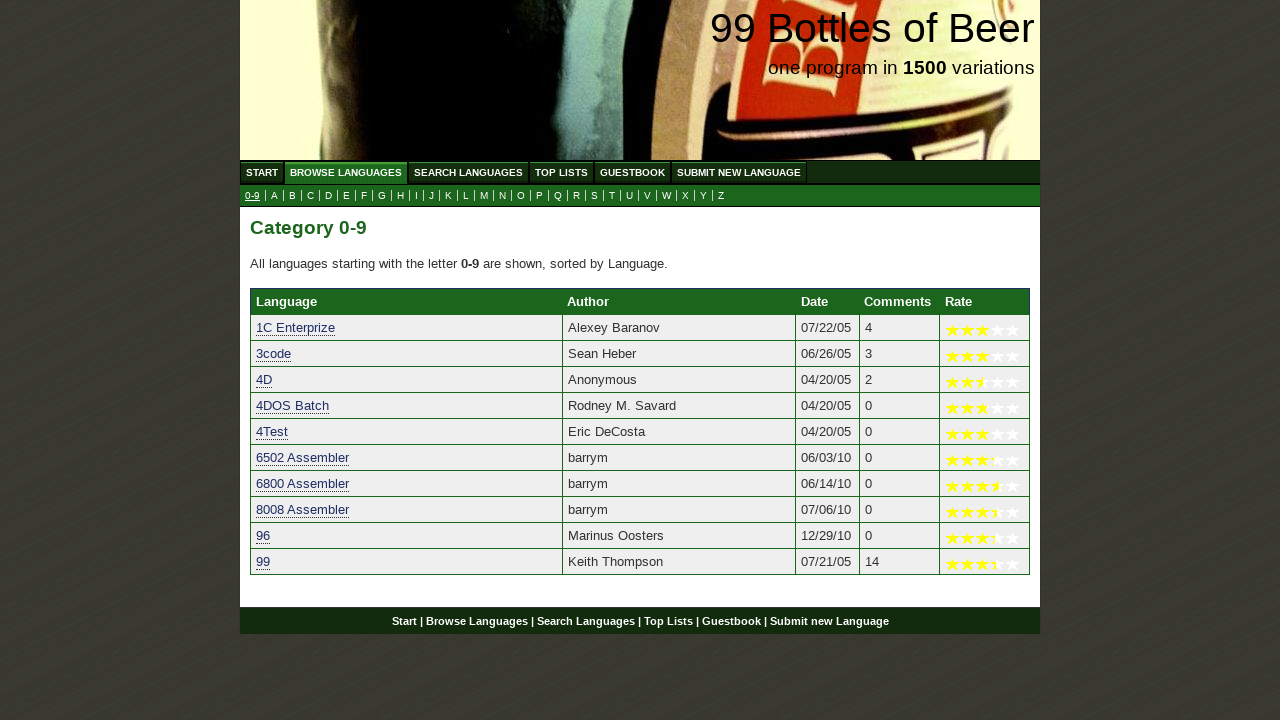

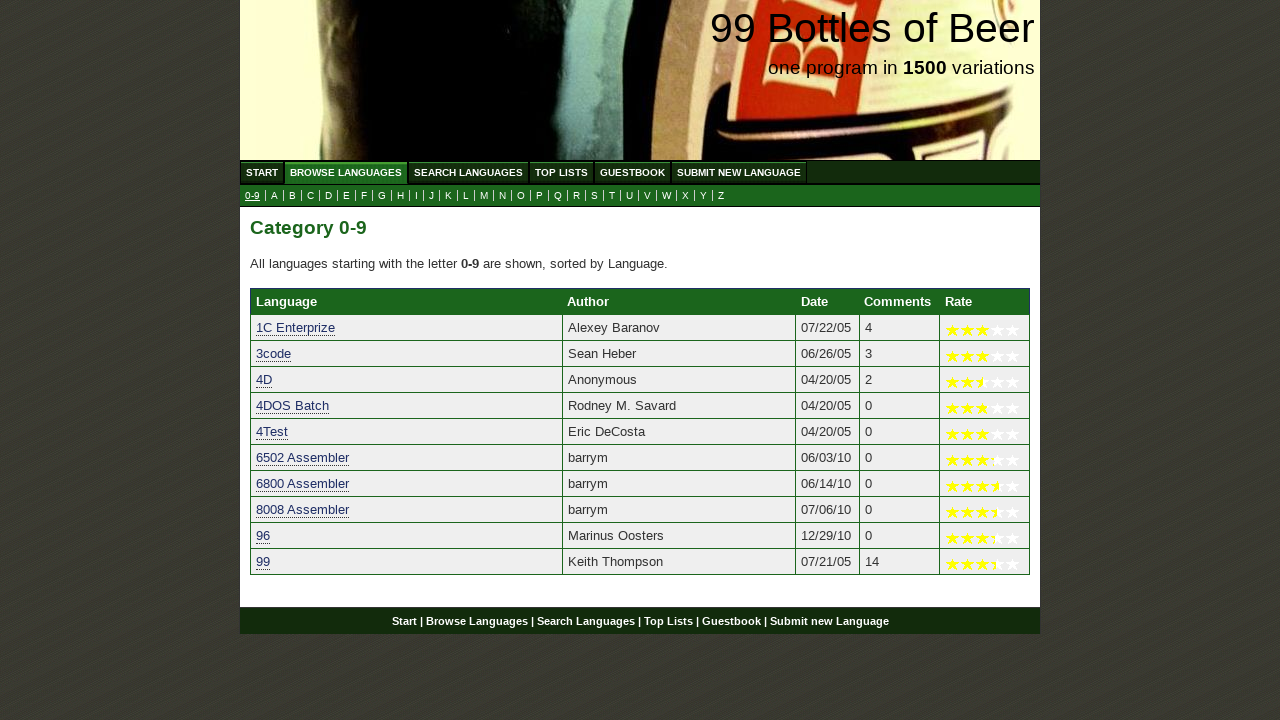